Tests the search functionality with exactly 255 characters

Starting URL: https://www.labirint.ru

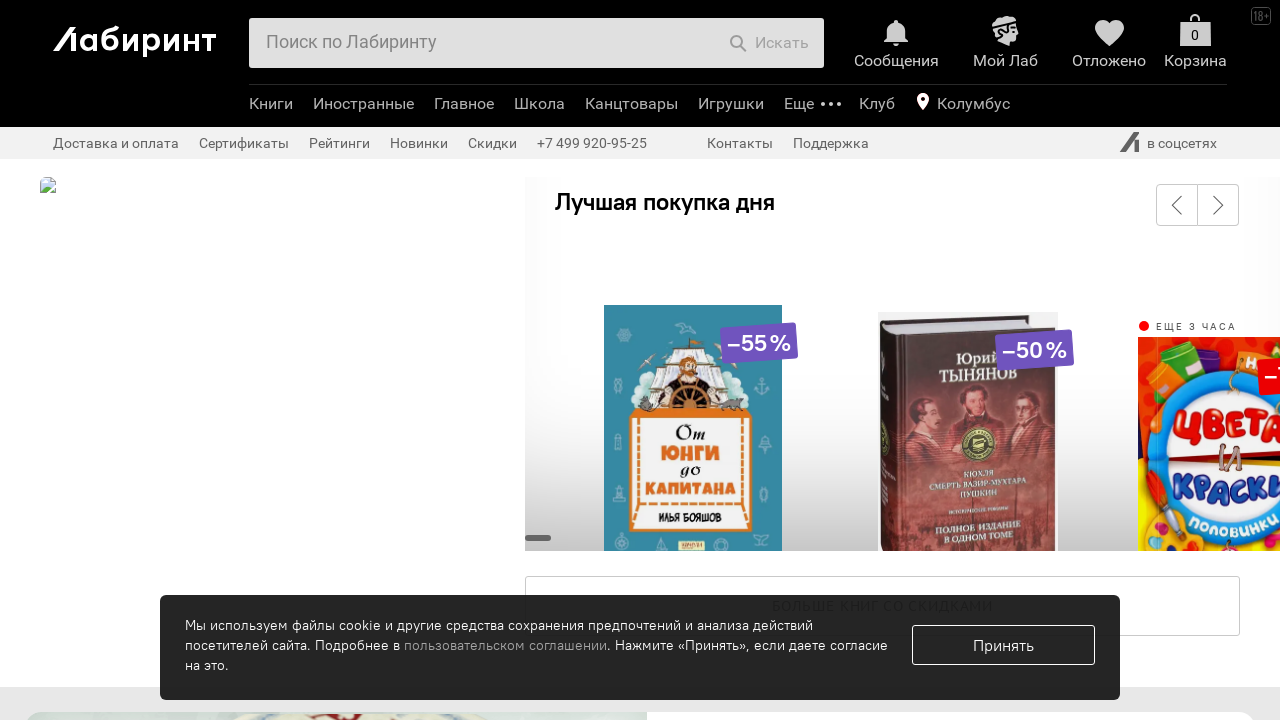

Filled search field with 255 character text (мирка repeated 51 times) on #search-field
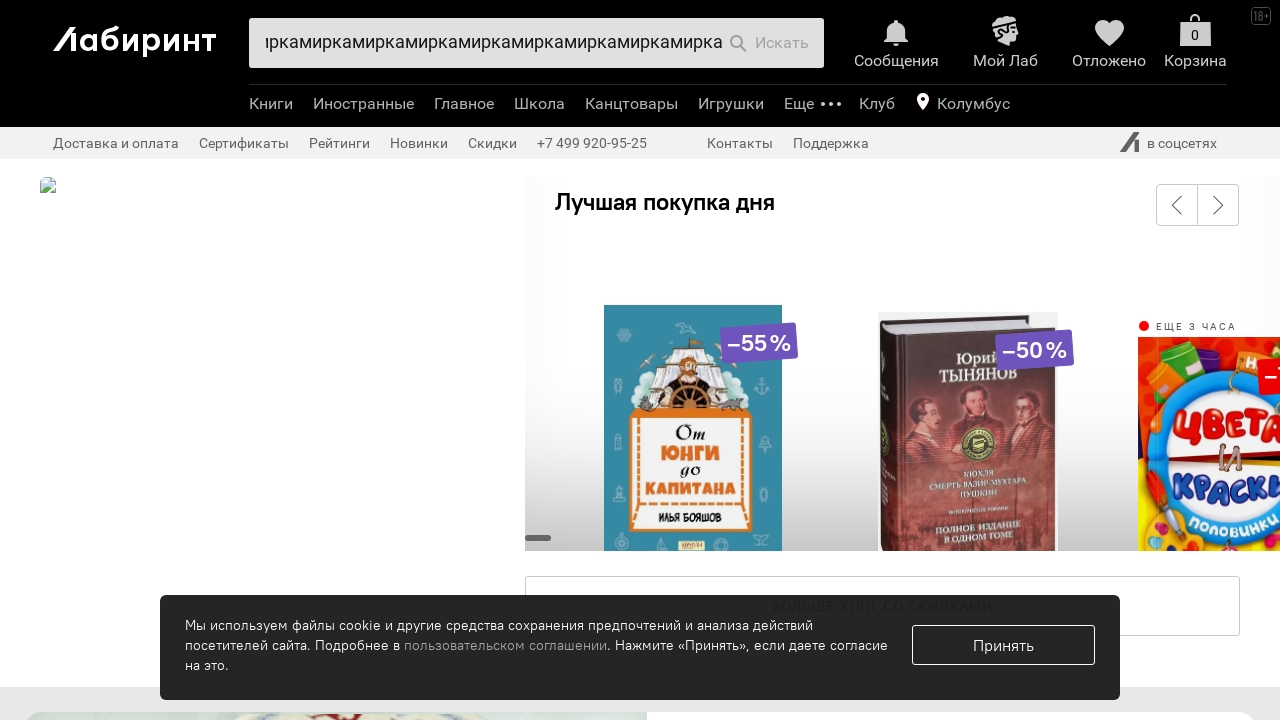

Submitted search form by pressing Enter on #search-field
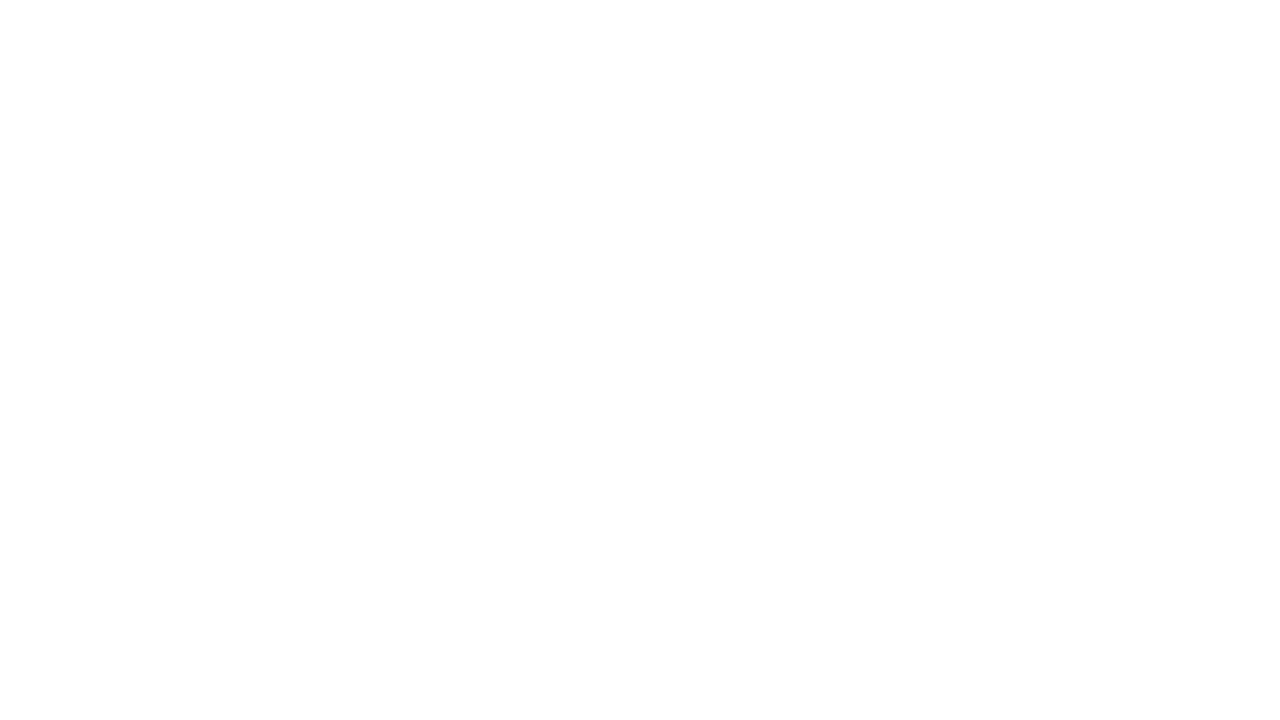

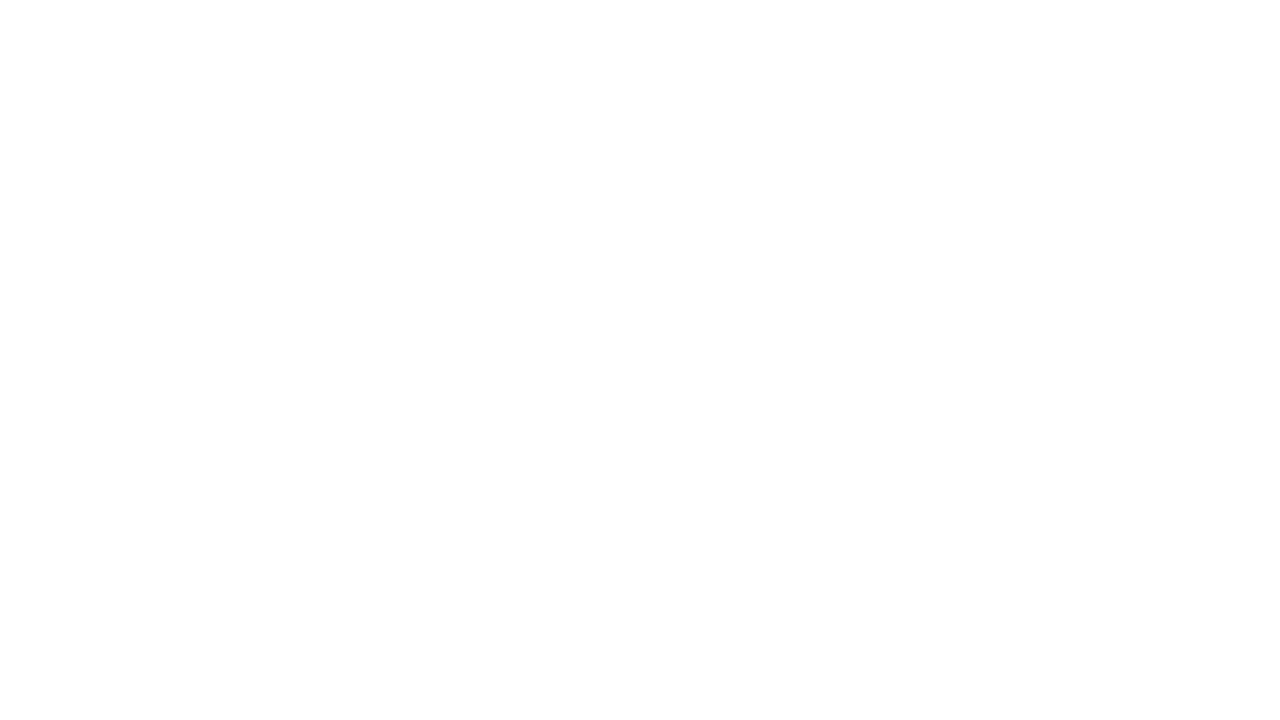